Tests the Playwright documentation homepage by verifying the title, checking the "Get Started" link attributes, clicking it, and confirming navigation to the intro page

Starting URL: https://playwright.dev/

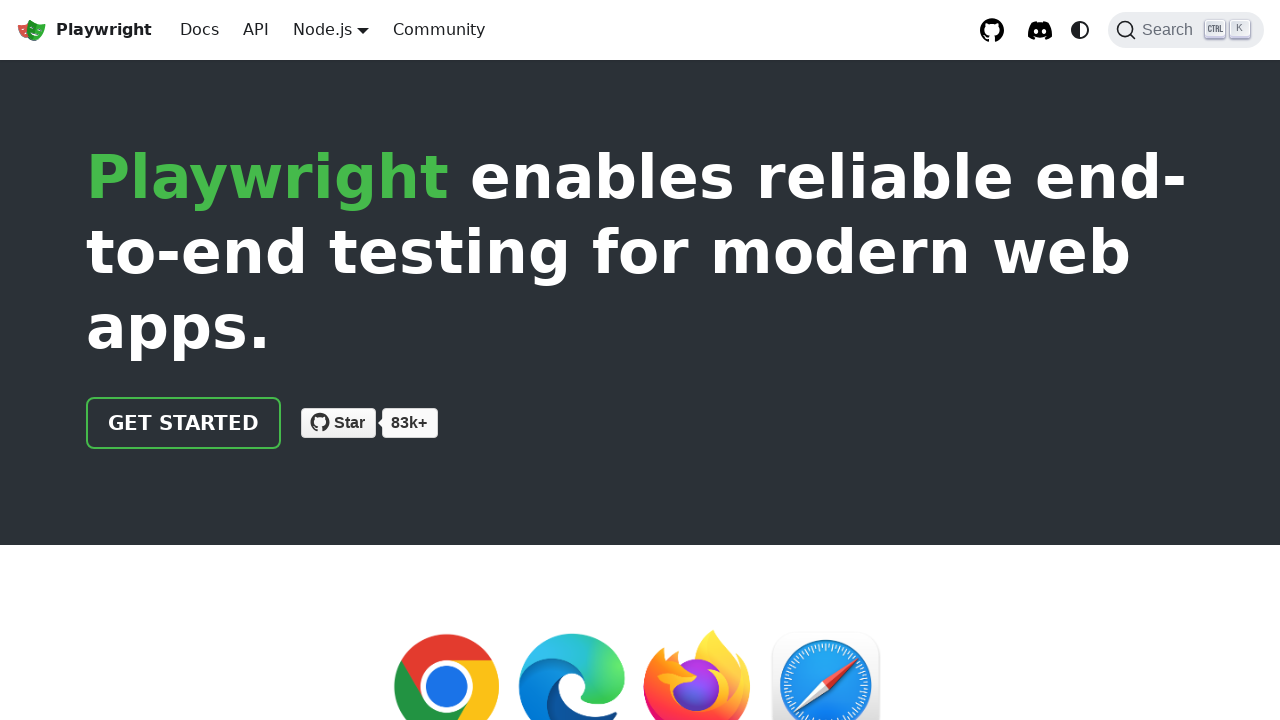

Verified page title contains 'Playwright'
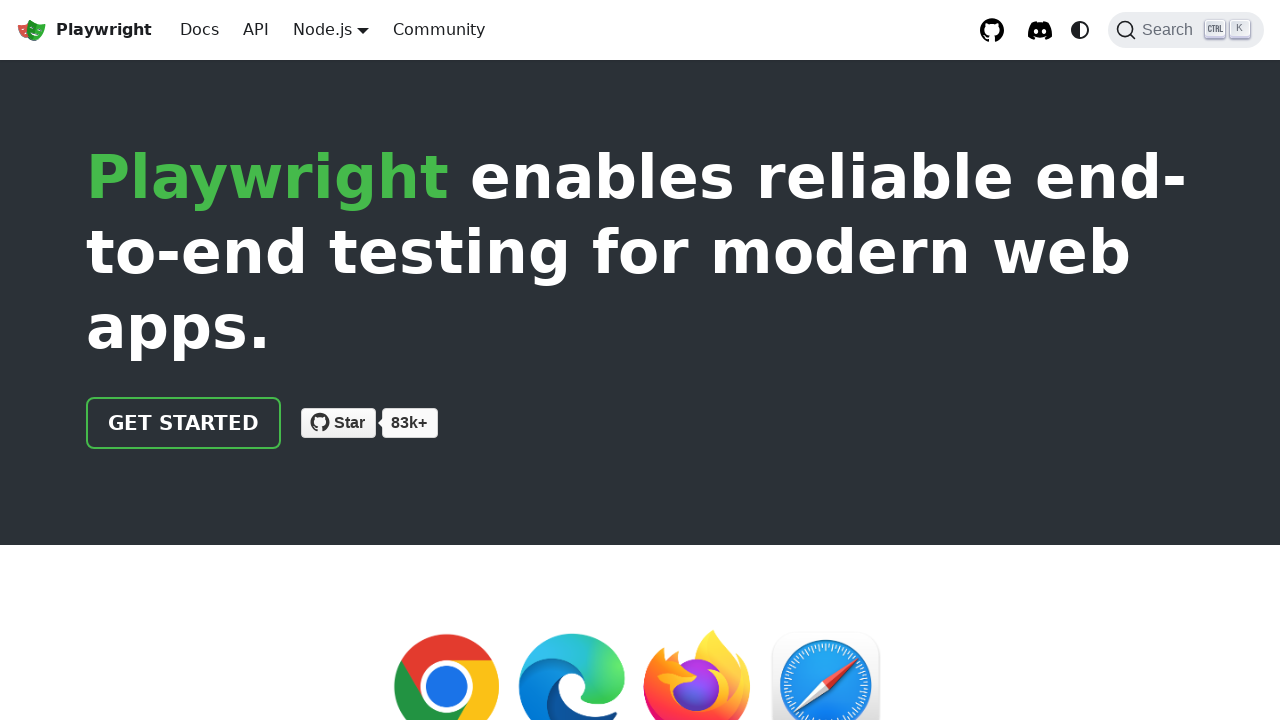

Located 'Get Started' link
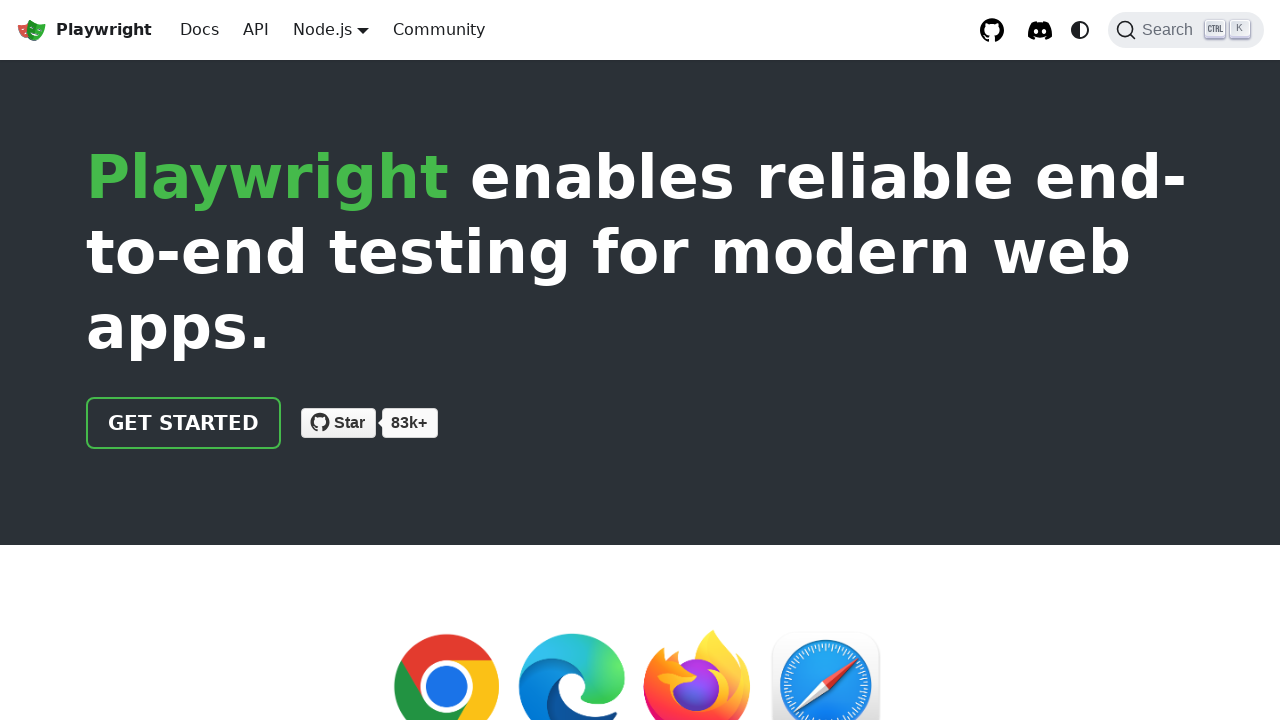

Verified 'Get Started' link href is '/docs/intro'
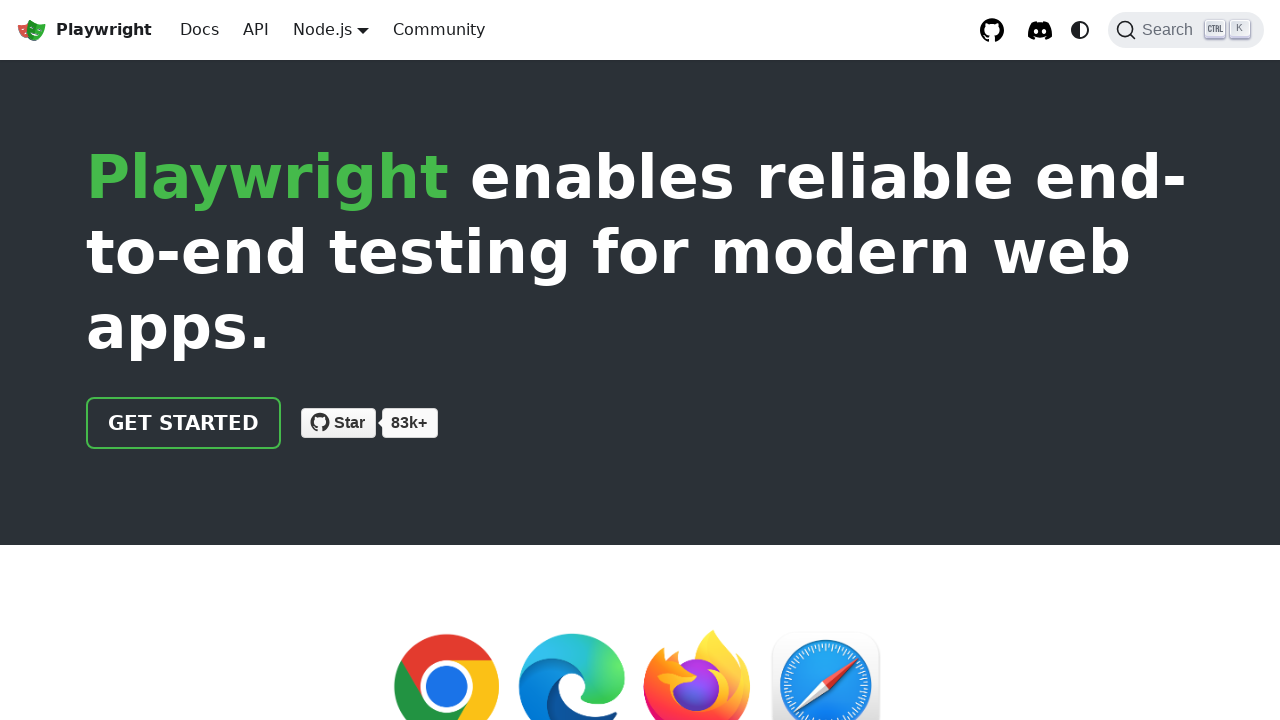

Clicked 'Get Started' link at (184, 423) on text=Get Started
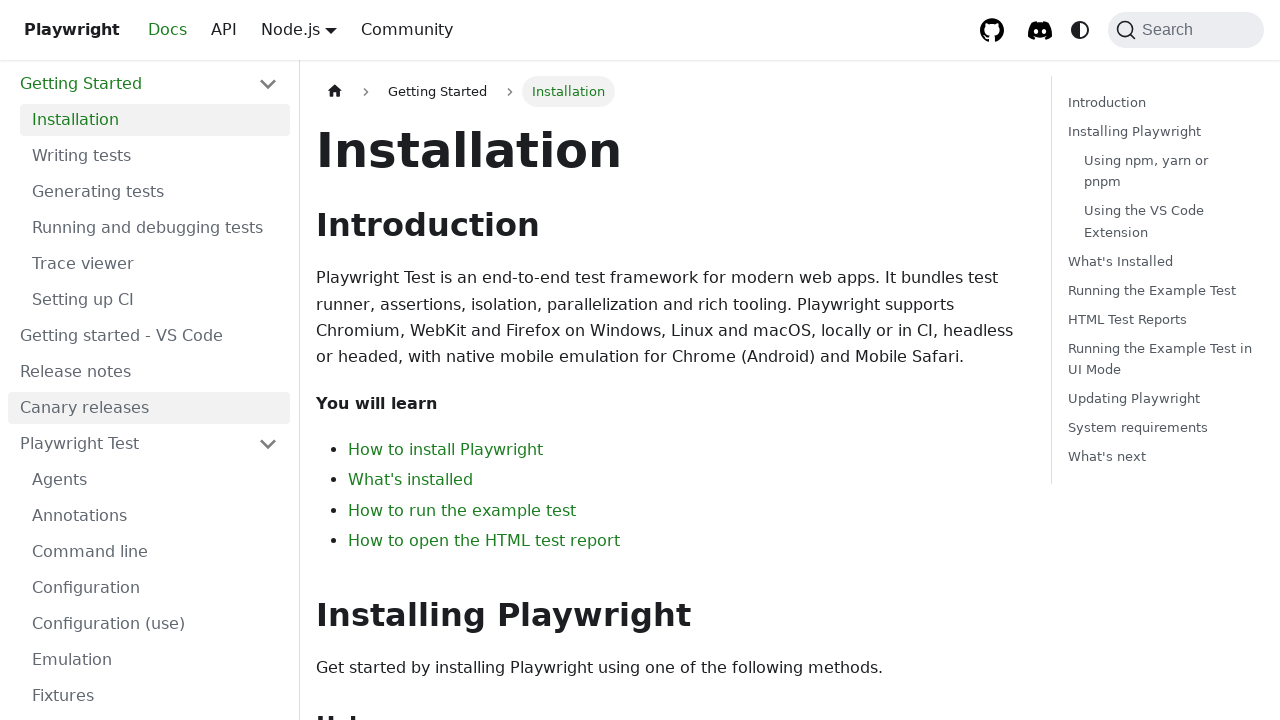

Waited for navigation to intro page
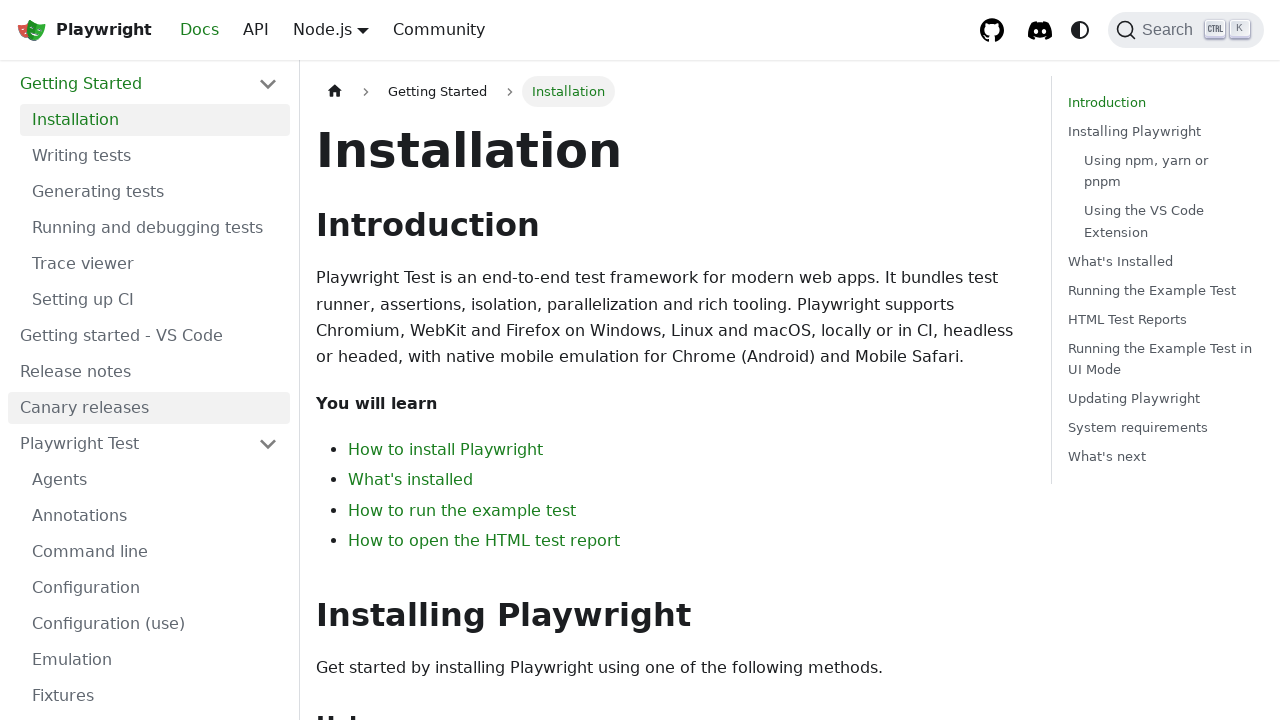

Verified current URL contains 'intro'
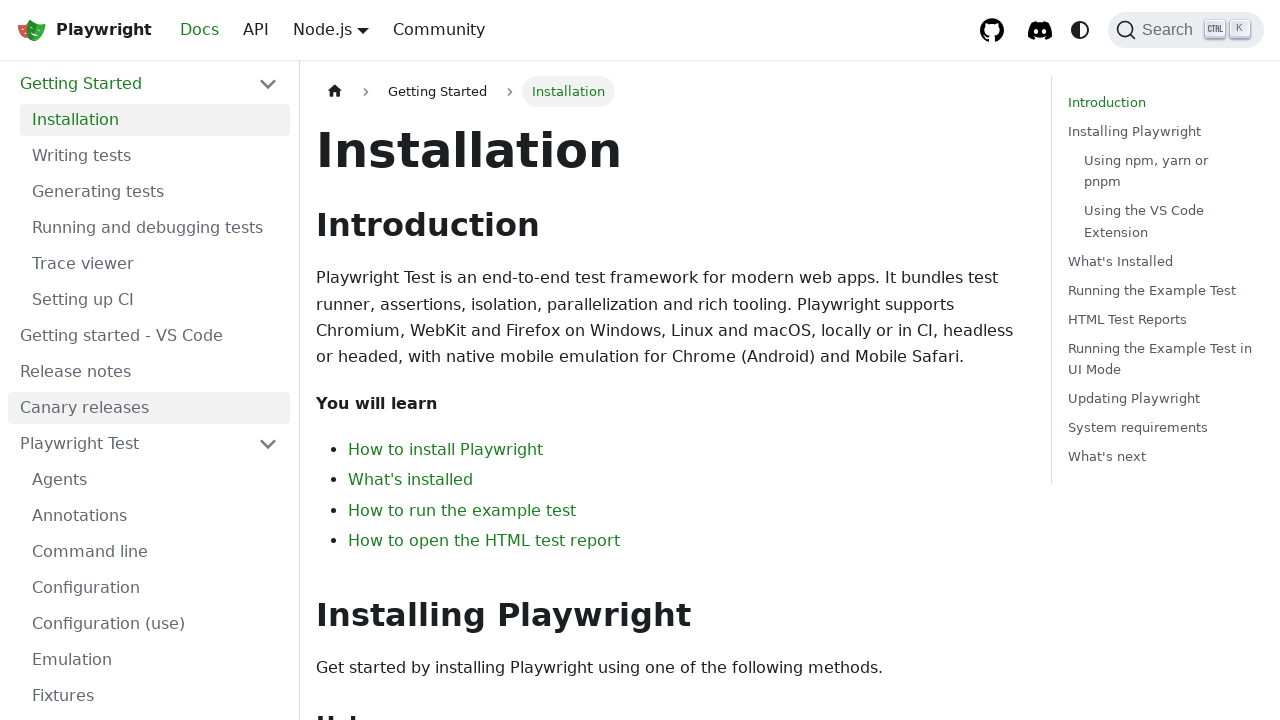

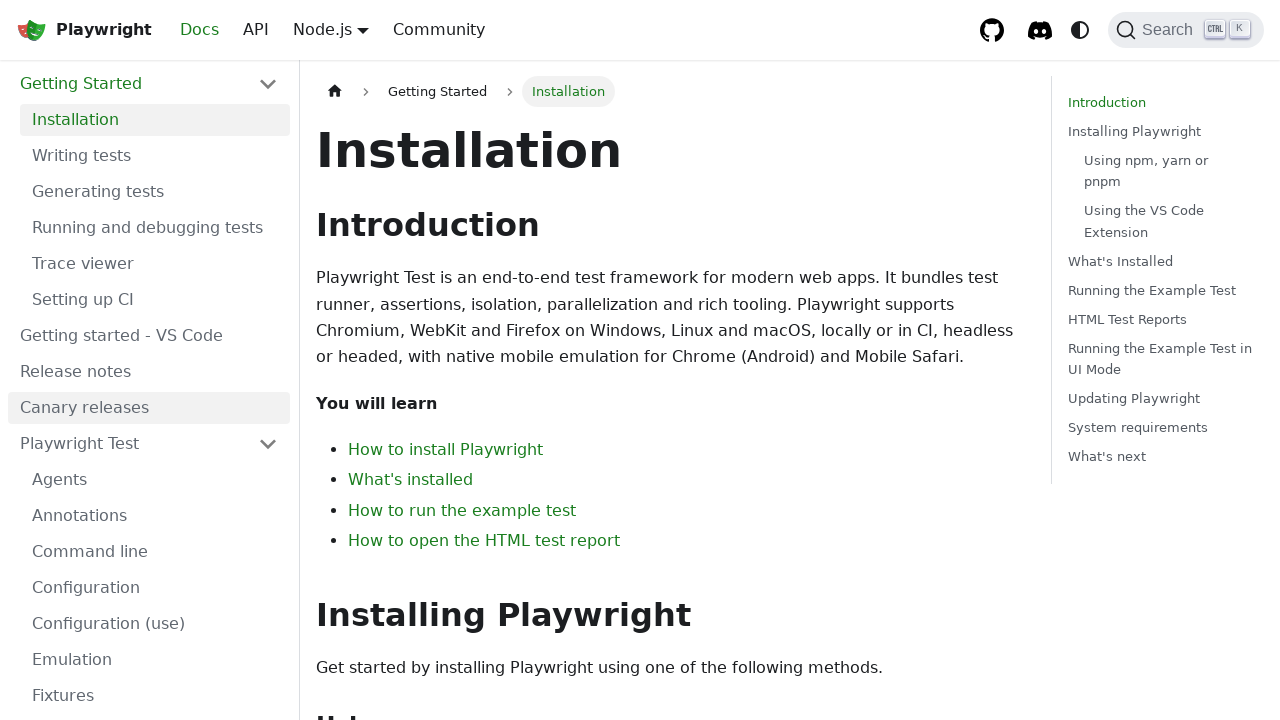